Tests a registration form by filling three input fields with text and submitting the form, then verifies a success message is displayed.

Starting URL: http://suninjuly.github.io/registration1.html

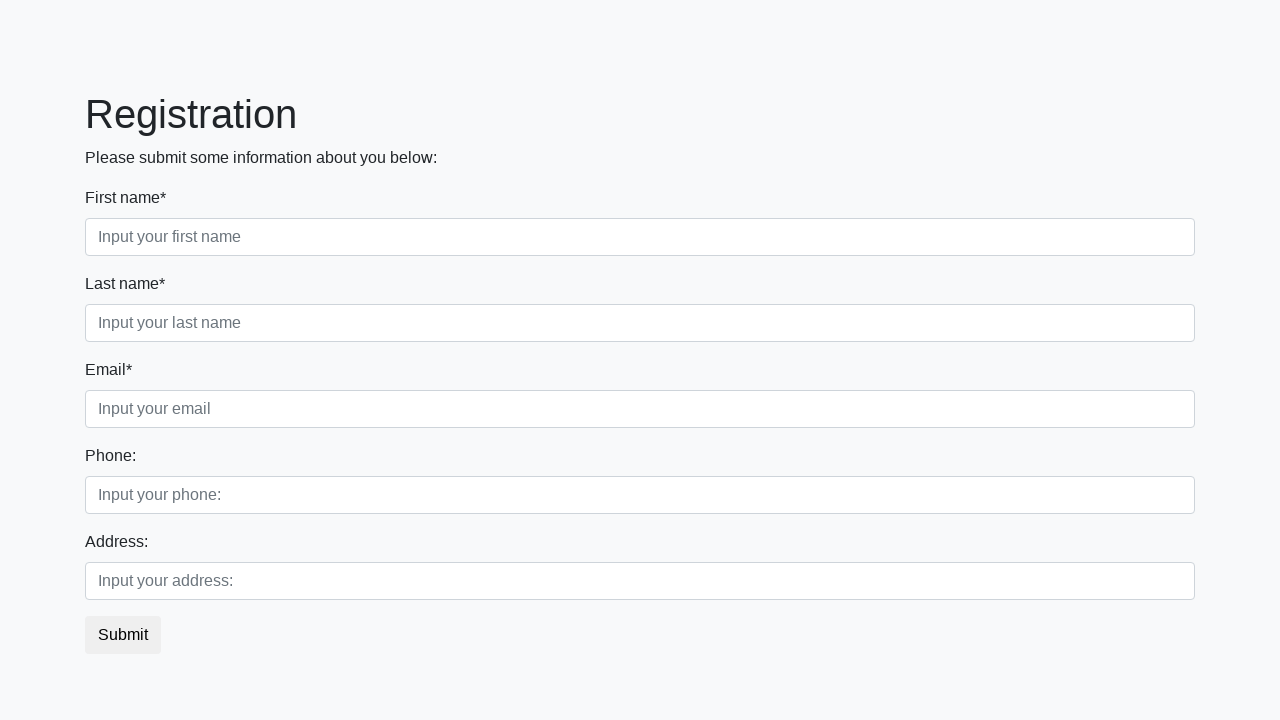

Filled first input field with 'First text' on .first_block .first
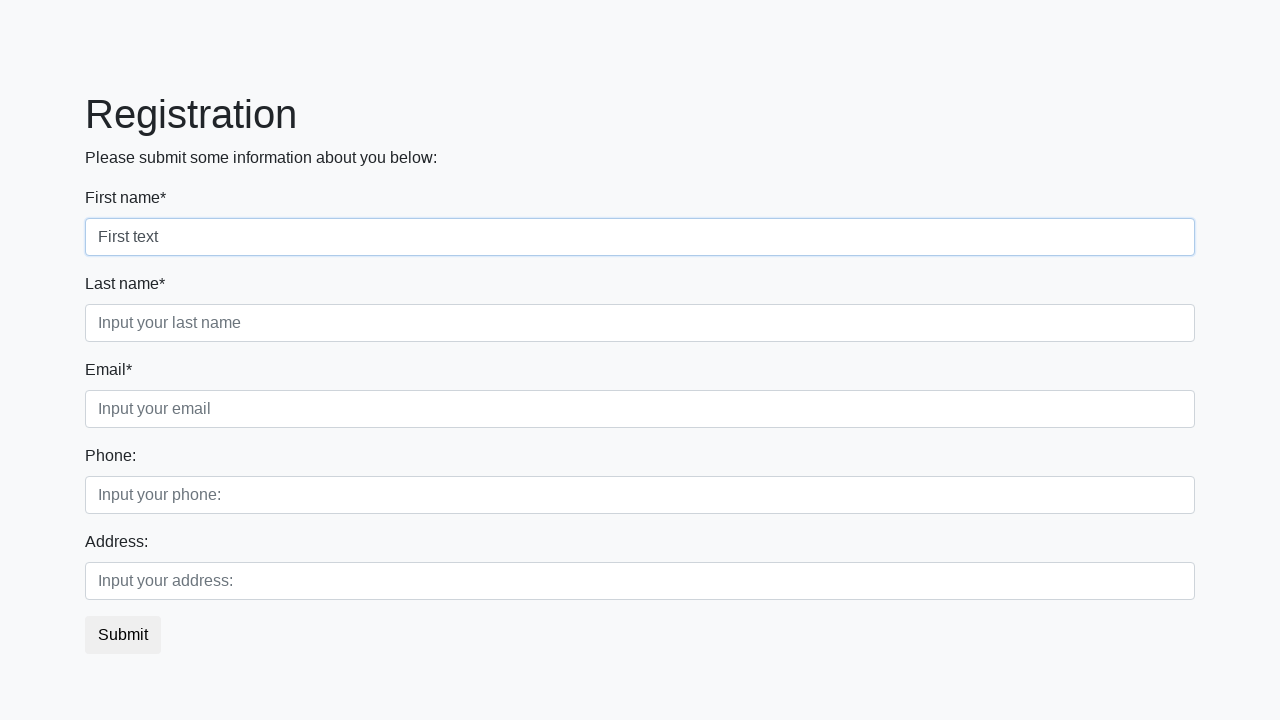

Filled second input field with 'Second text' on .first_block .second
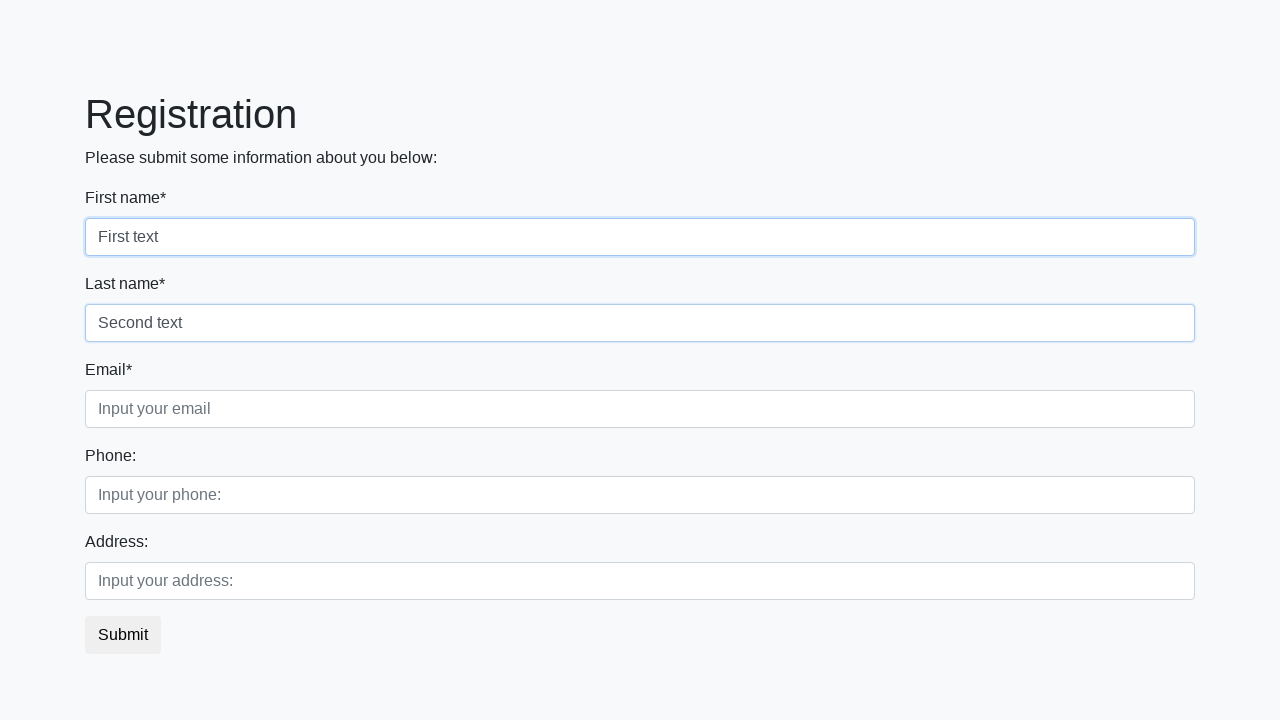

Filled third input field with 'Third text' on .first_block .third
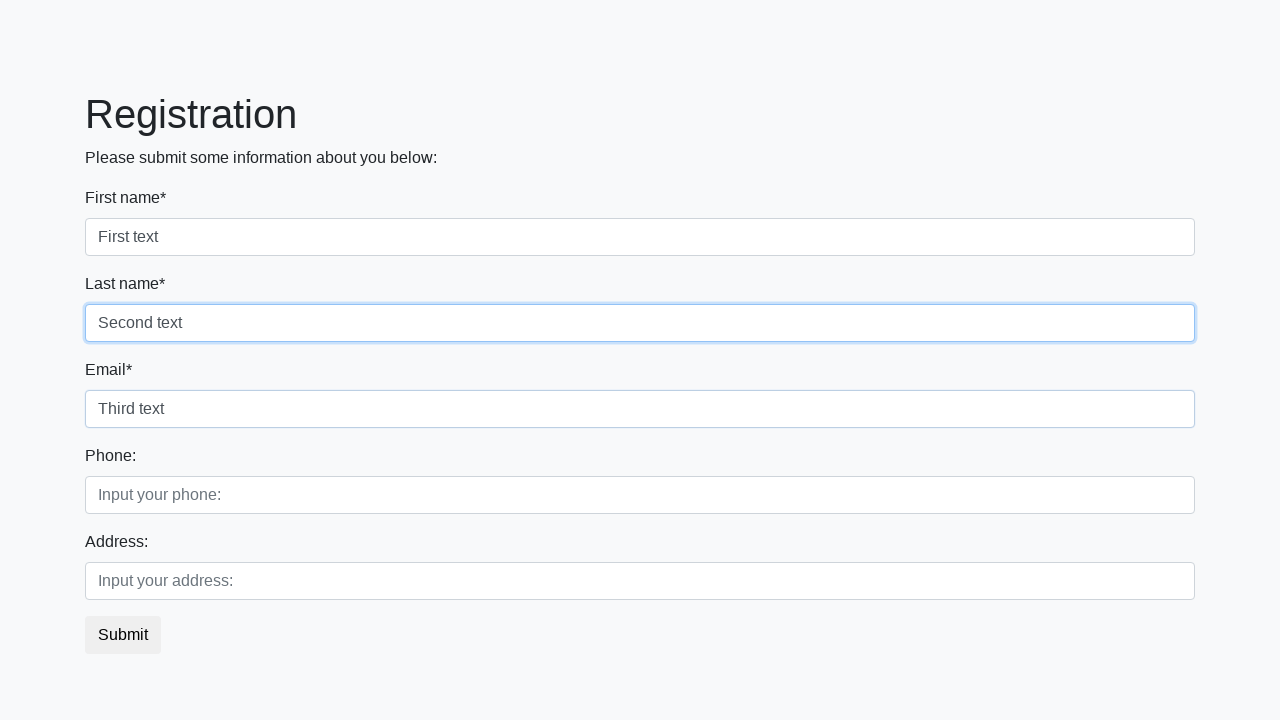

Clicked submit button to register at (123, 635) on button.btn
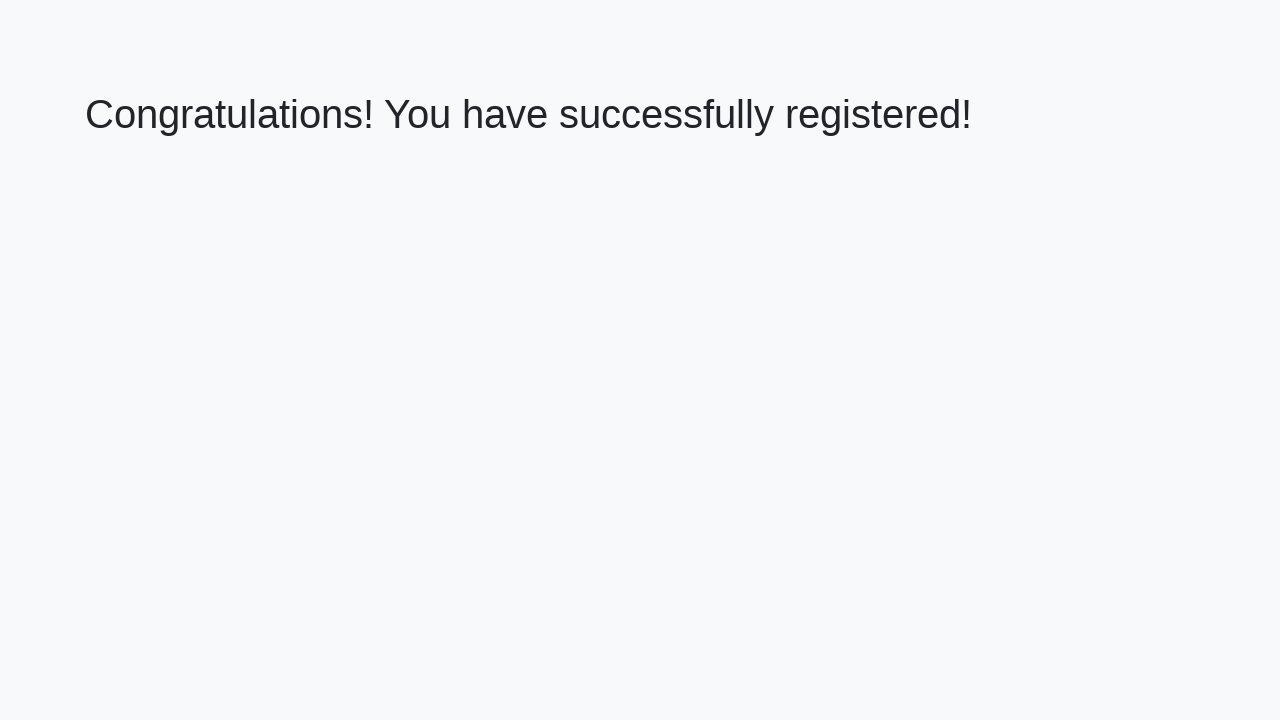

Success message heading loaded
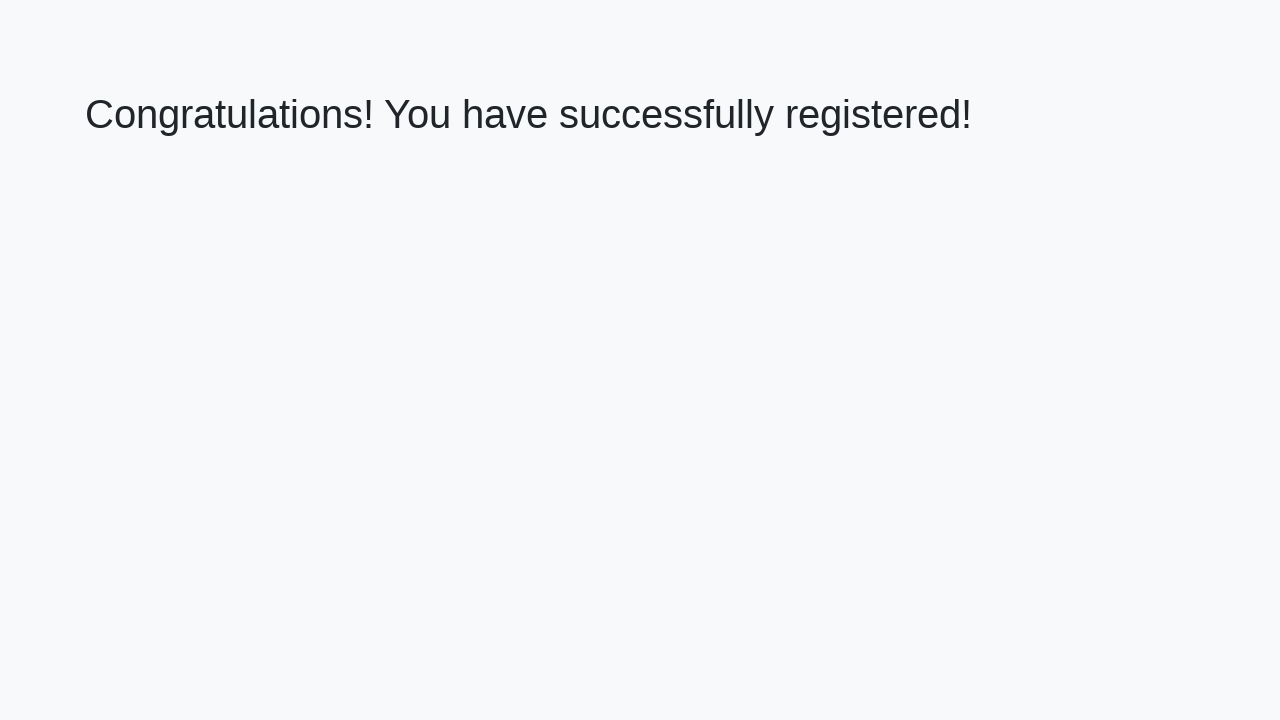

Retrieved success message text: 'Congratulations! You have successfully registered!'
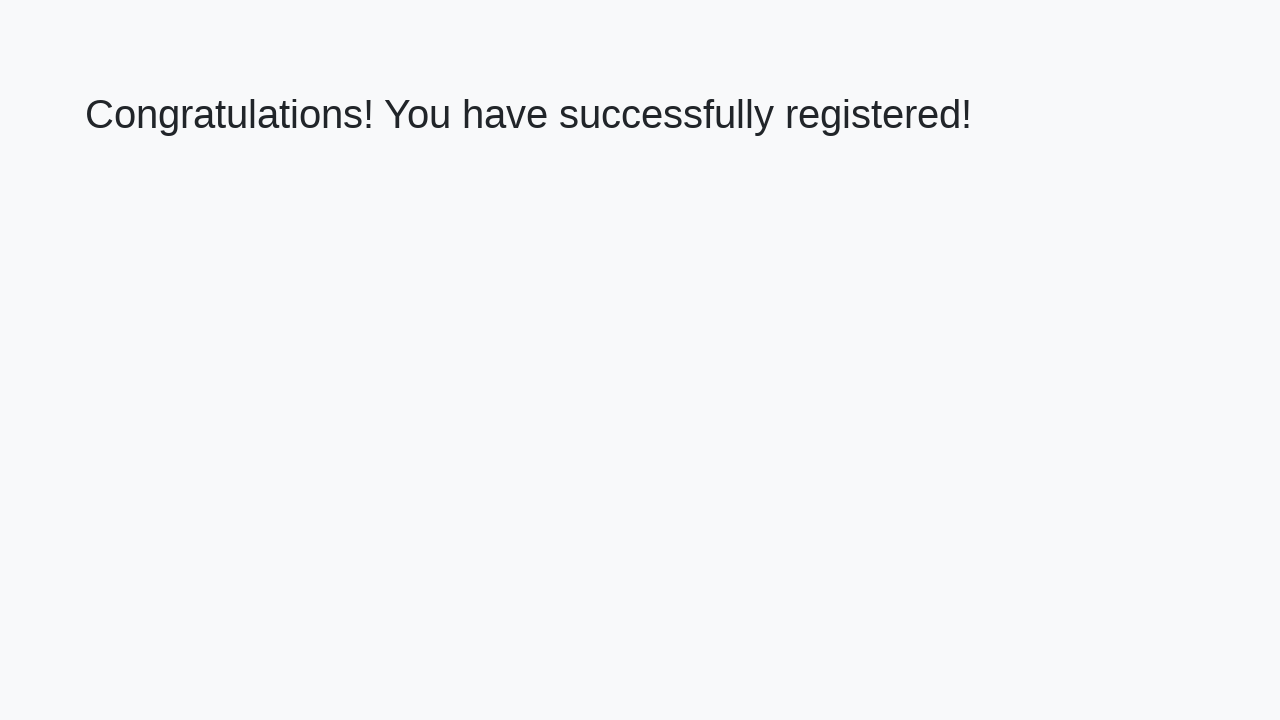

Verified success message matches expected text
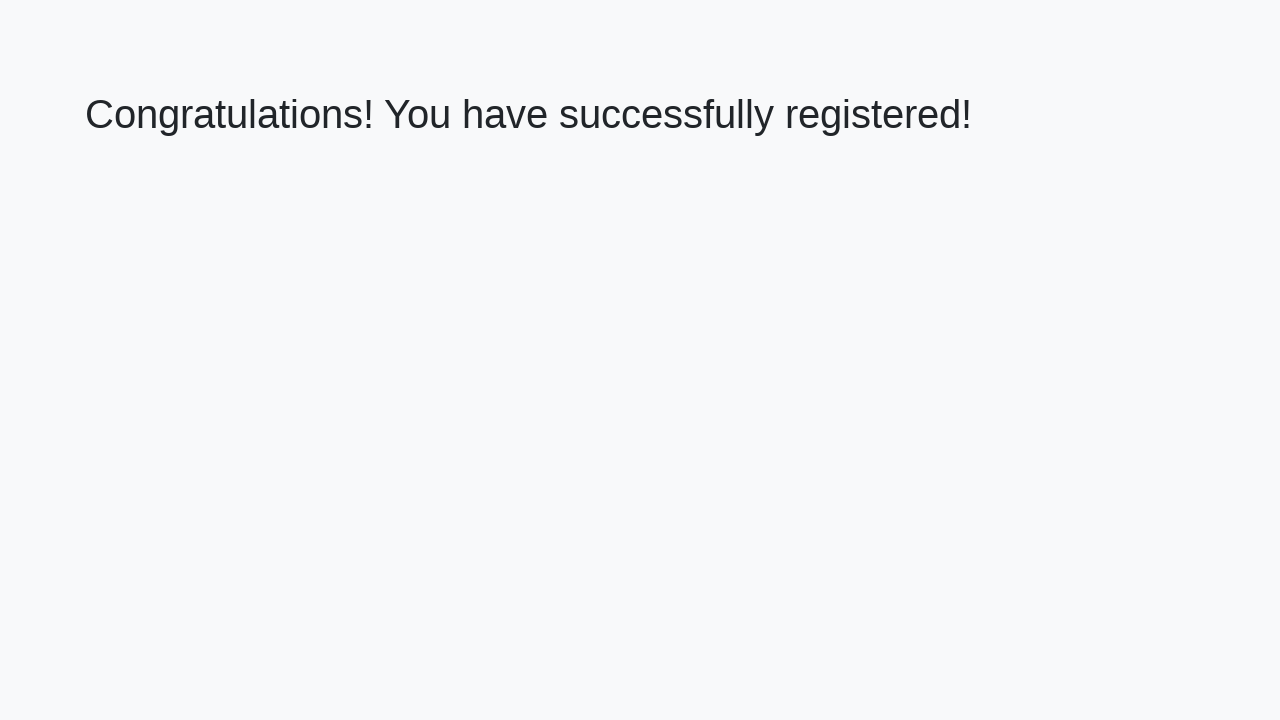

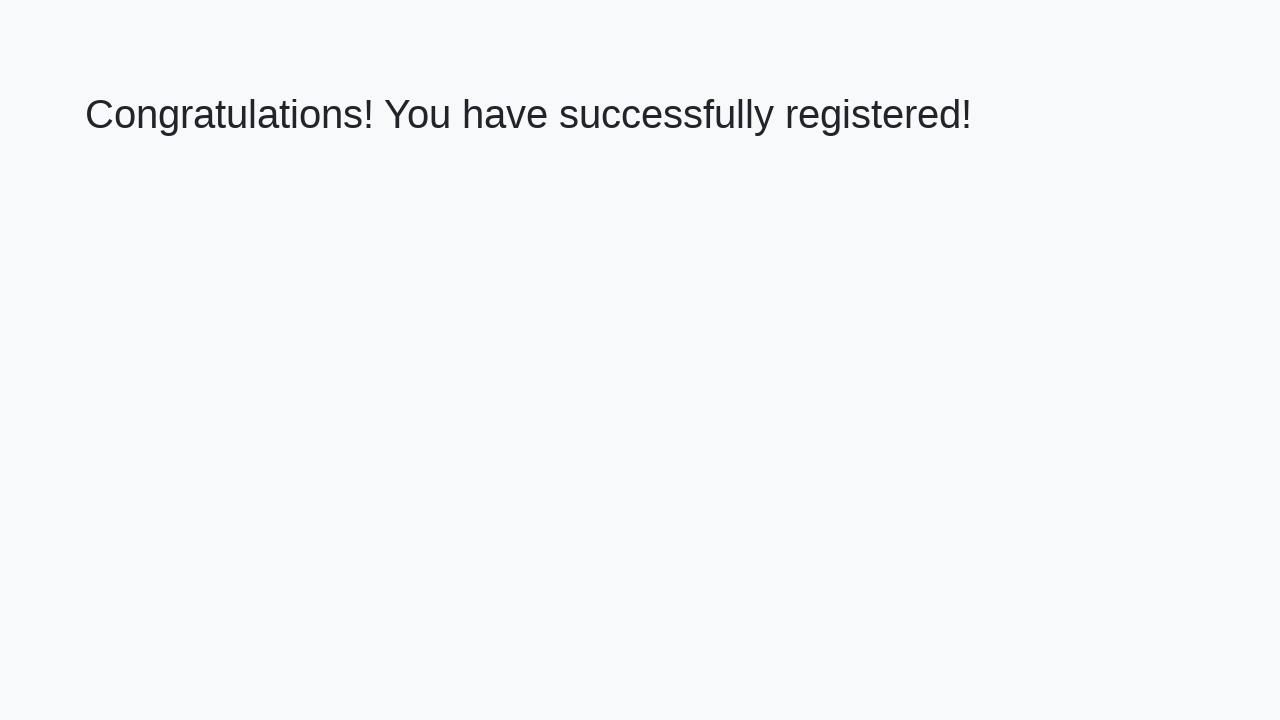